Navigates to Skillbox website and verifies the page title matches the expected Russian educational platform title

Starting URL: https://skillbox.ru

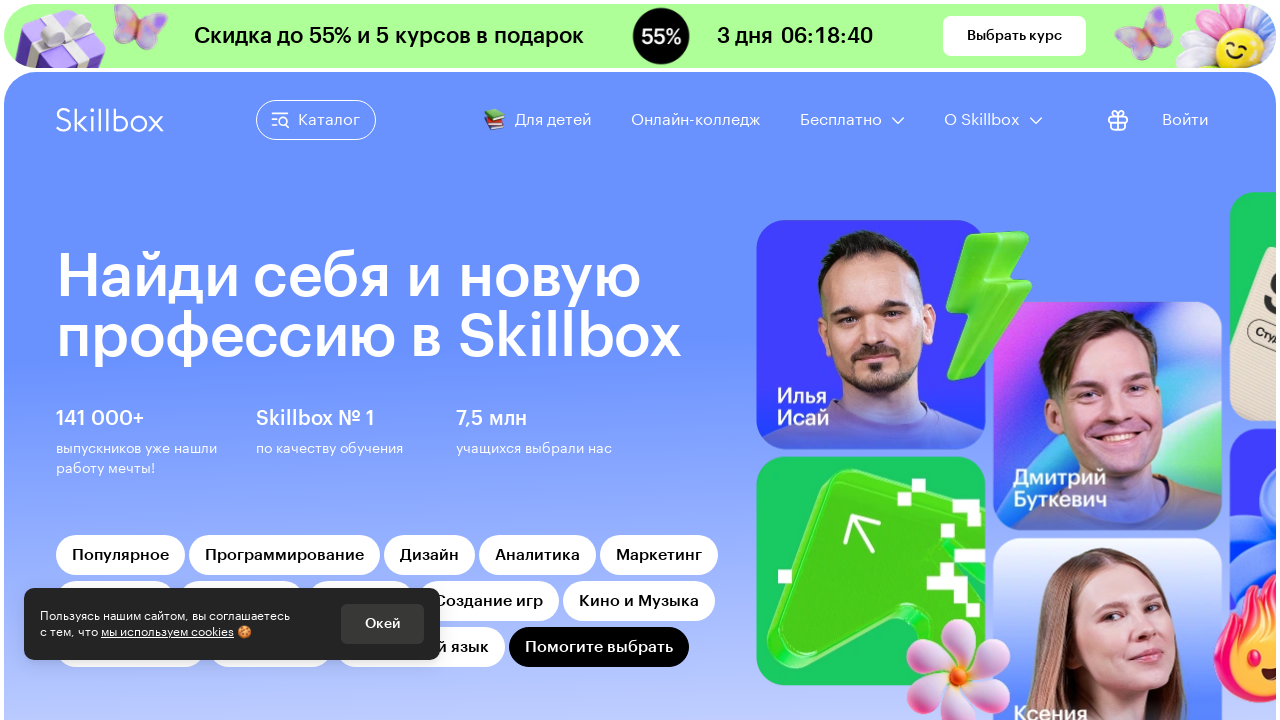

Navigated to Skillbox website at https://skillbox.ru
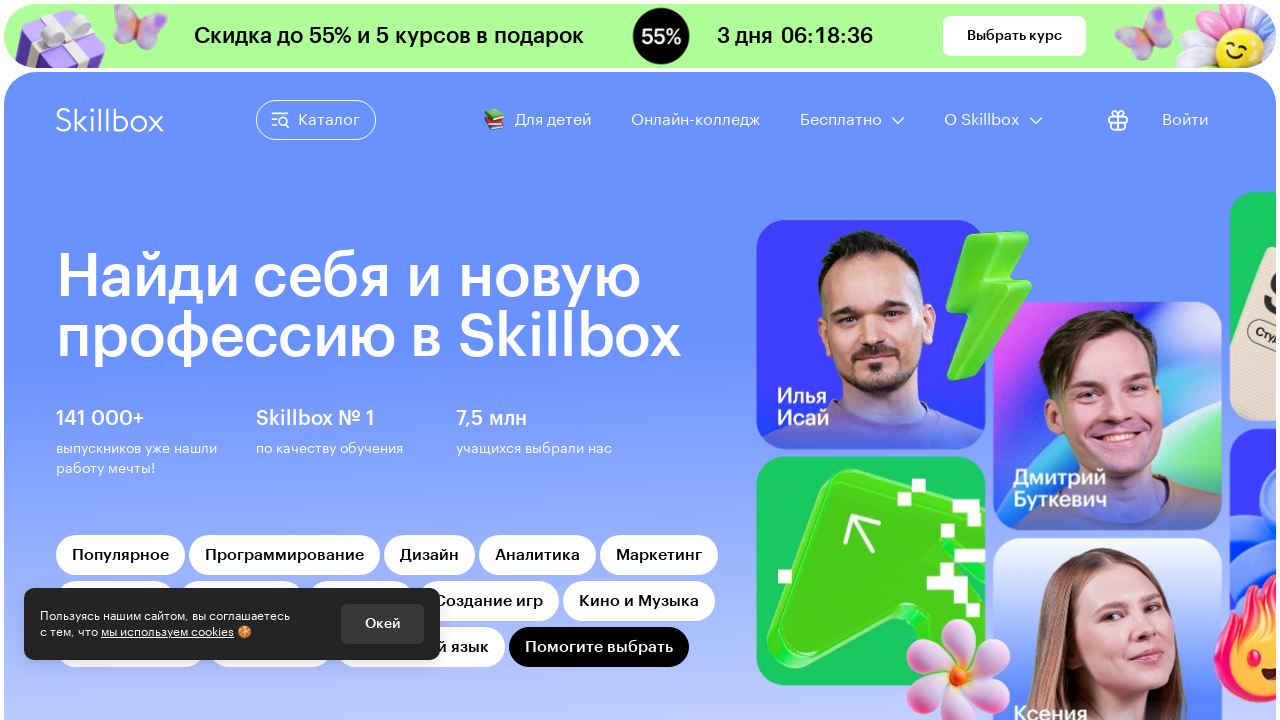

Verified page title matches expected Russian educational platform title
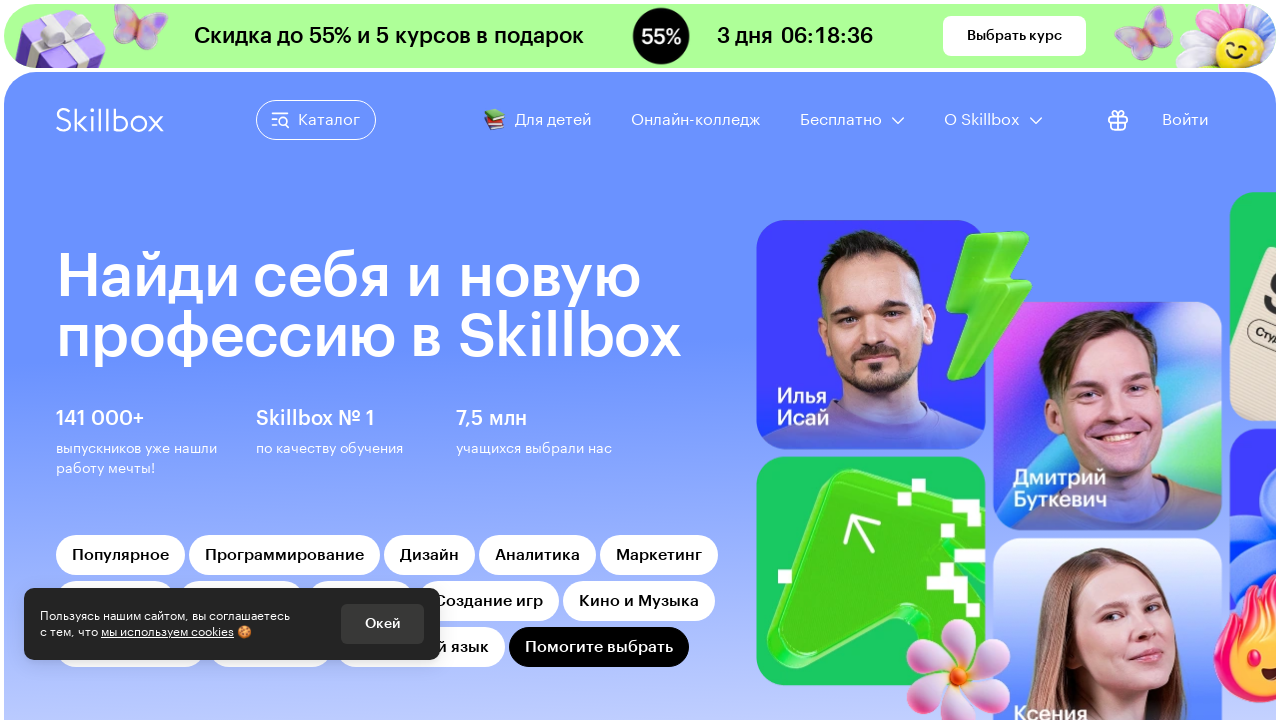

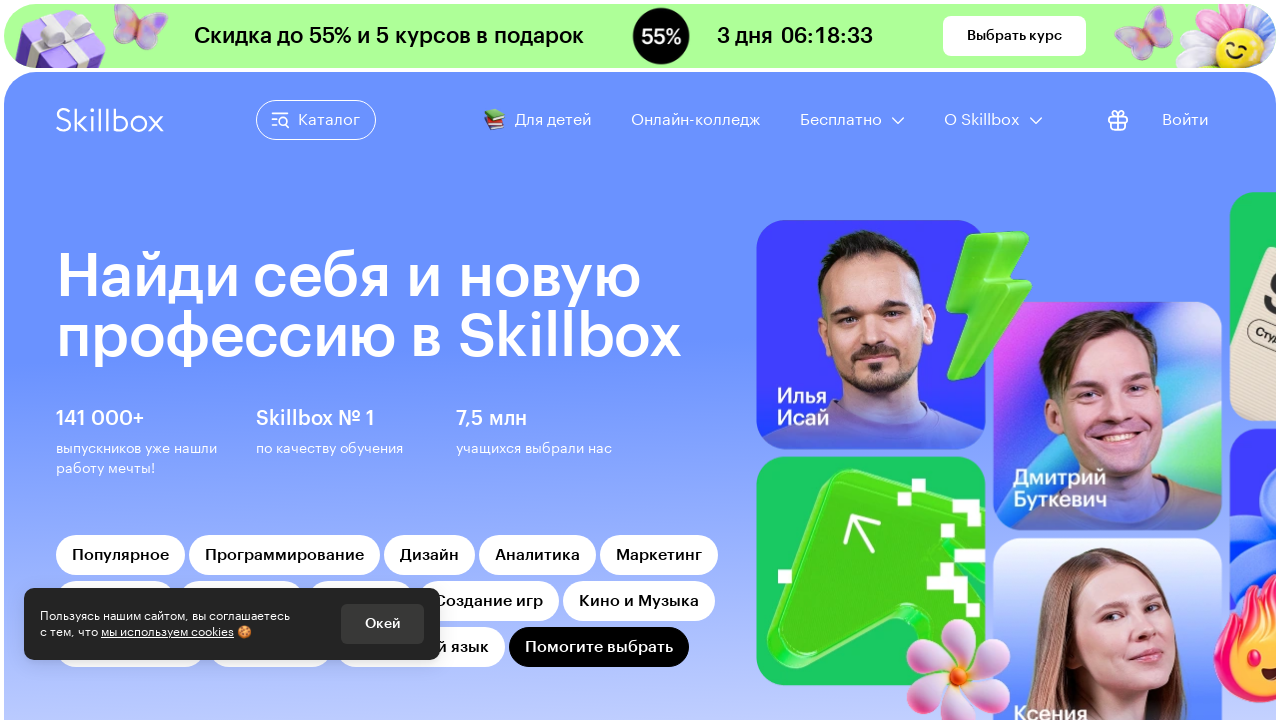